Tests drag and drop functionality within an iframe on the jQuery UI demo page by dragging an element and dropping it onto a target

Starting URL: http://jqueryui.com/droppable/

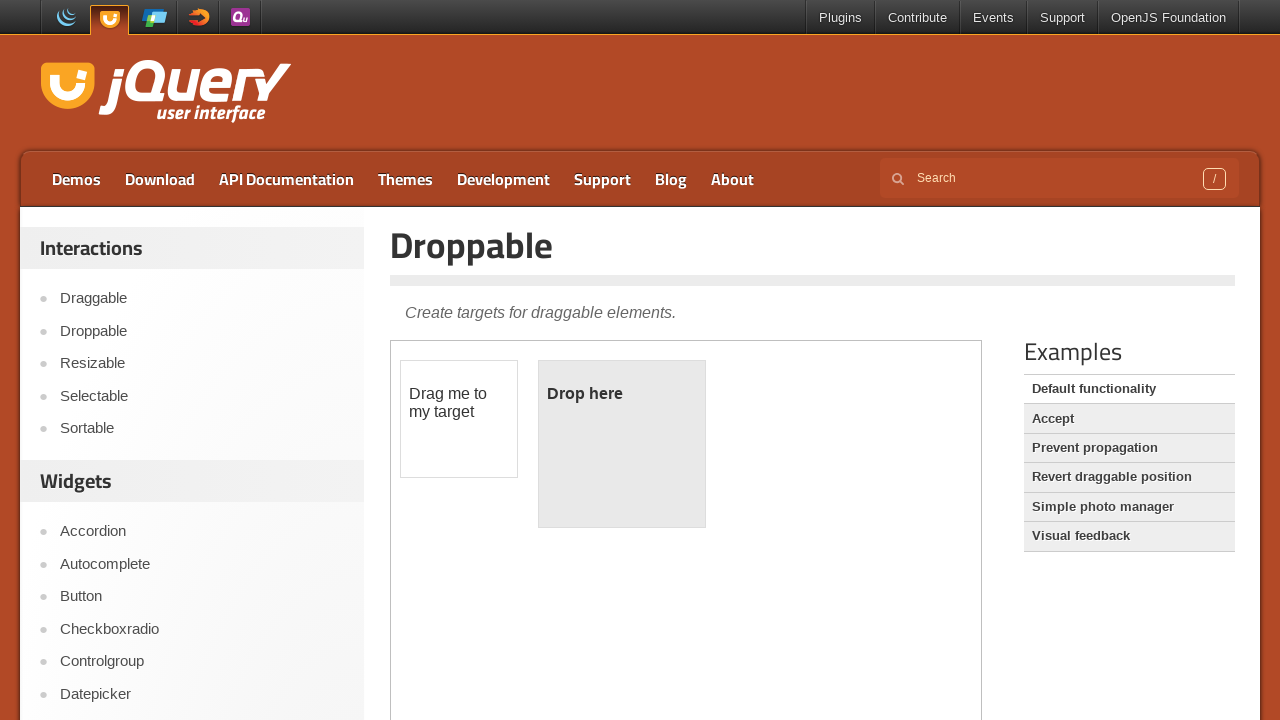

Waited for iframe.demo-frame to be present
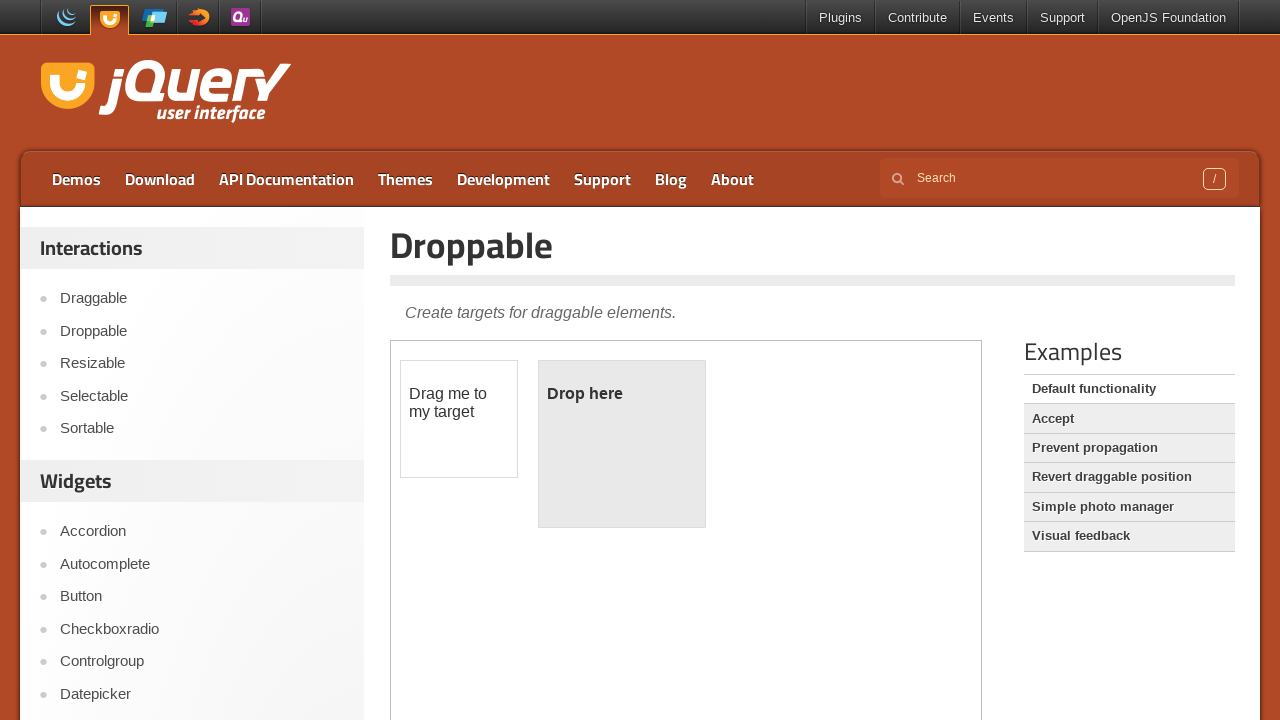

Located iframe.demo-frame and switched context
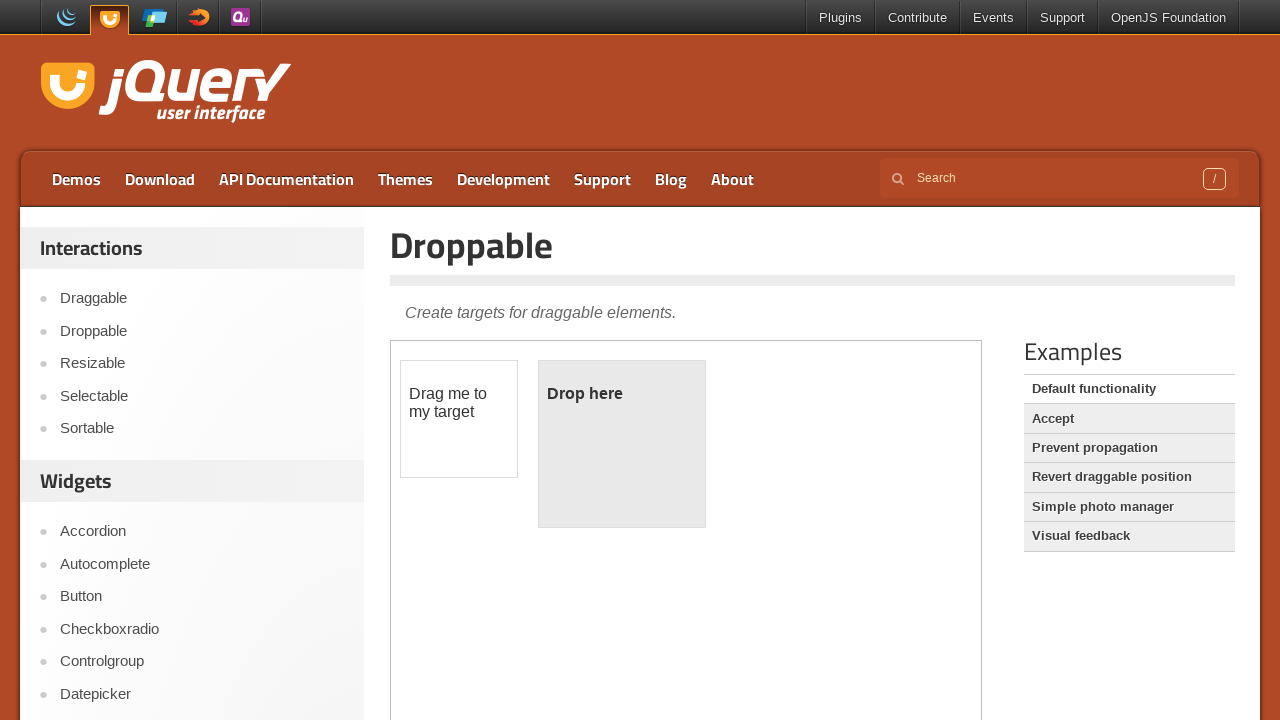

Located draggable element with id 'draggable' within iframe
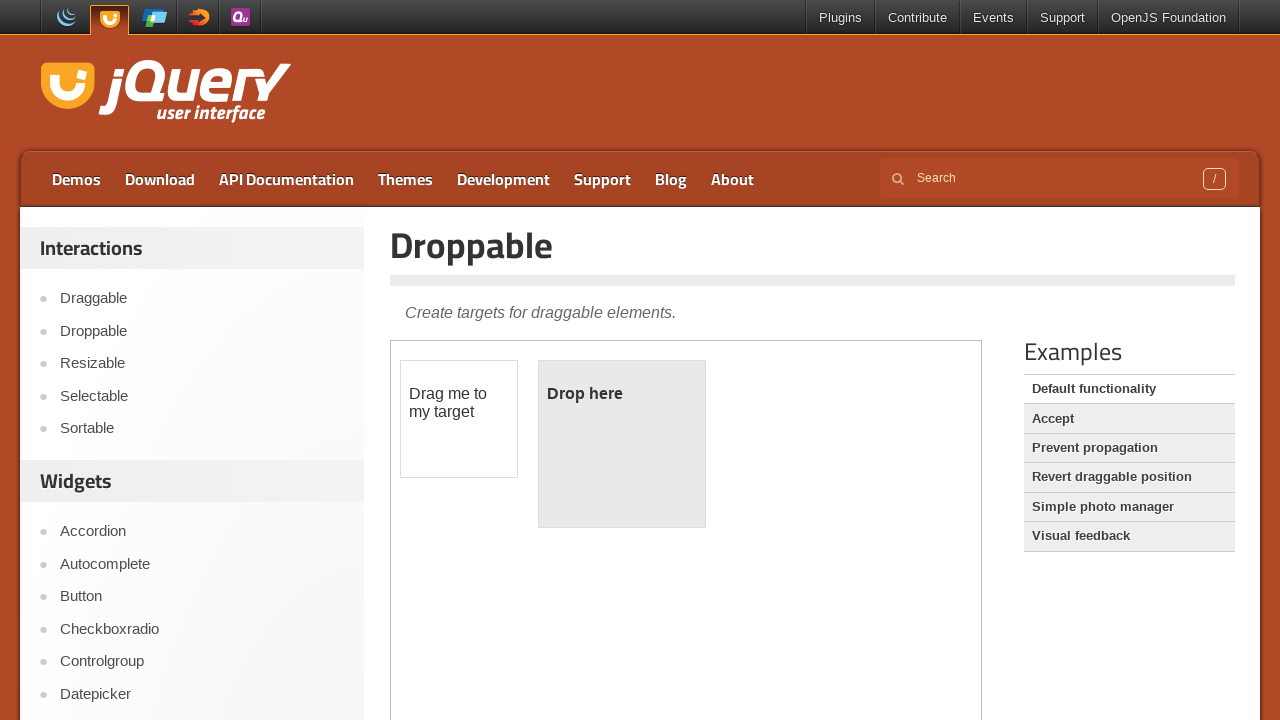

Located droppable element with id 'droppable' within iframe
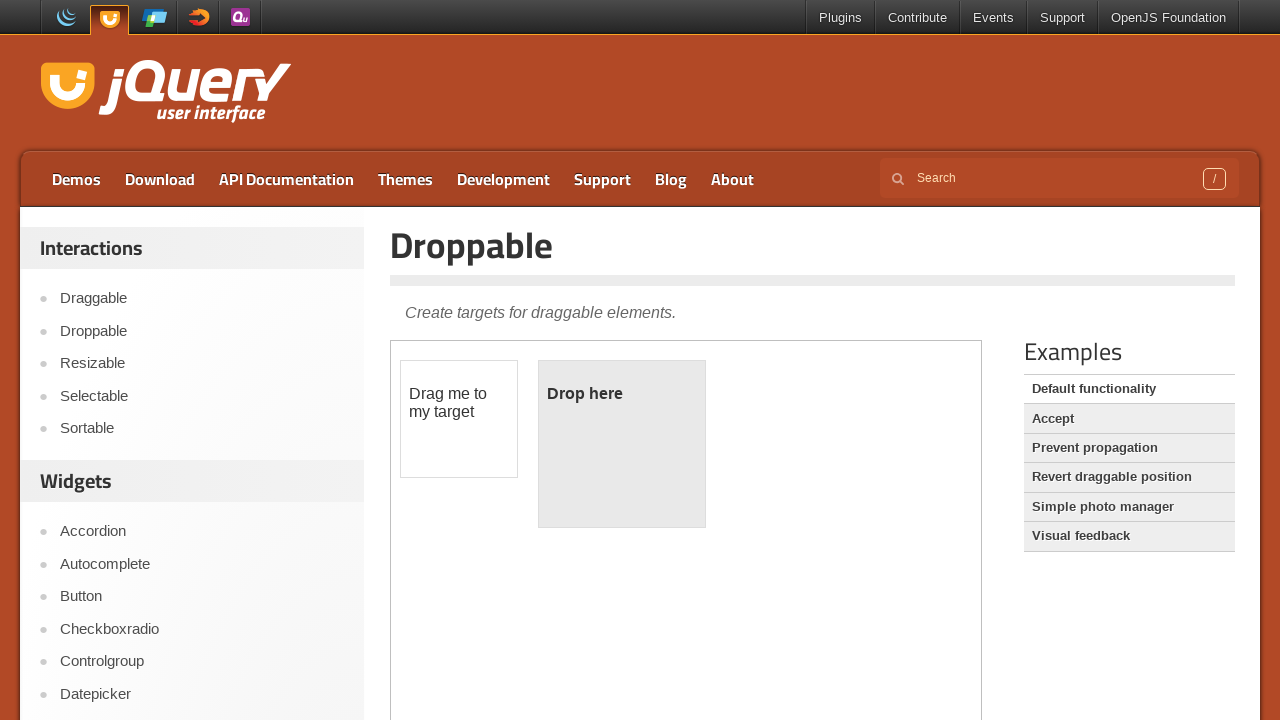

Dragged draggable element onto droppable element at (622, 444)
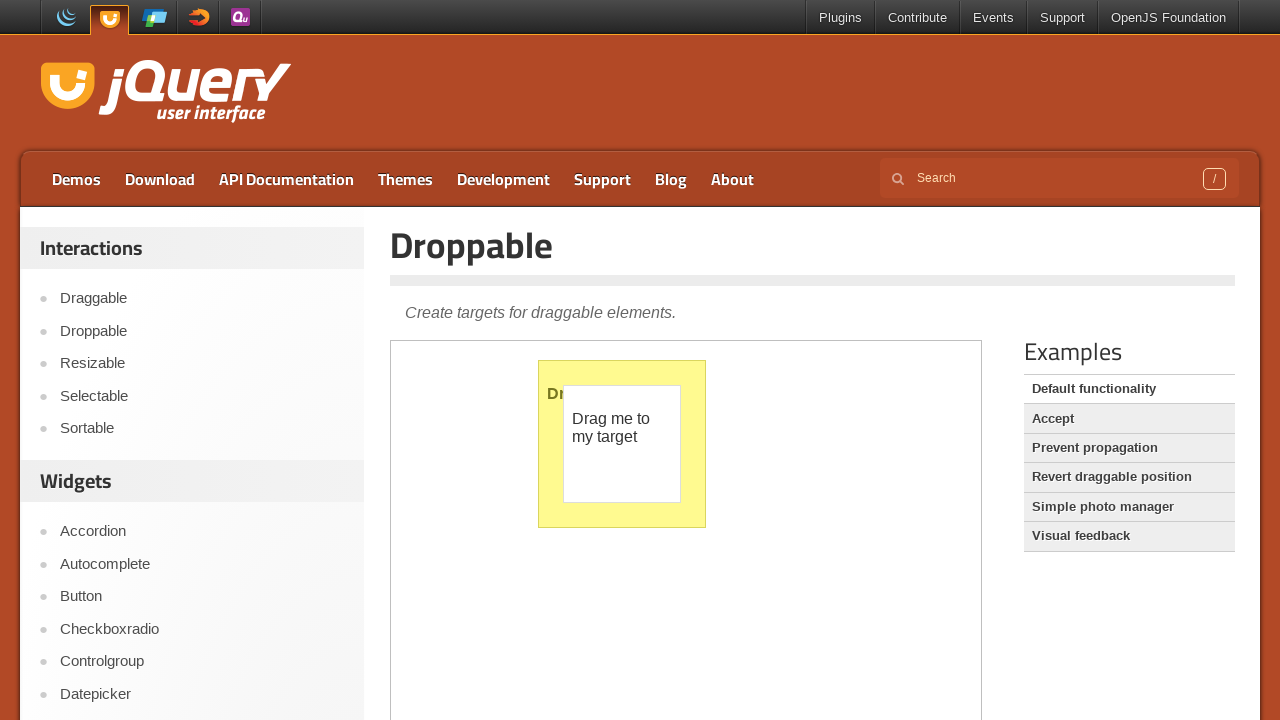

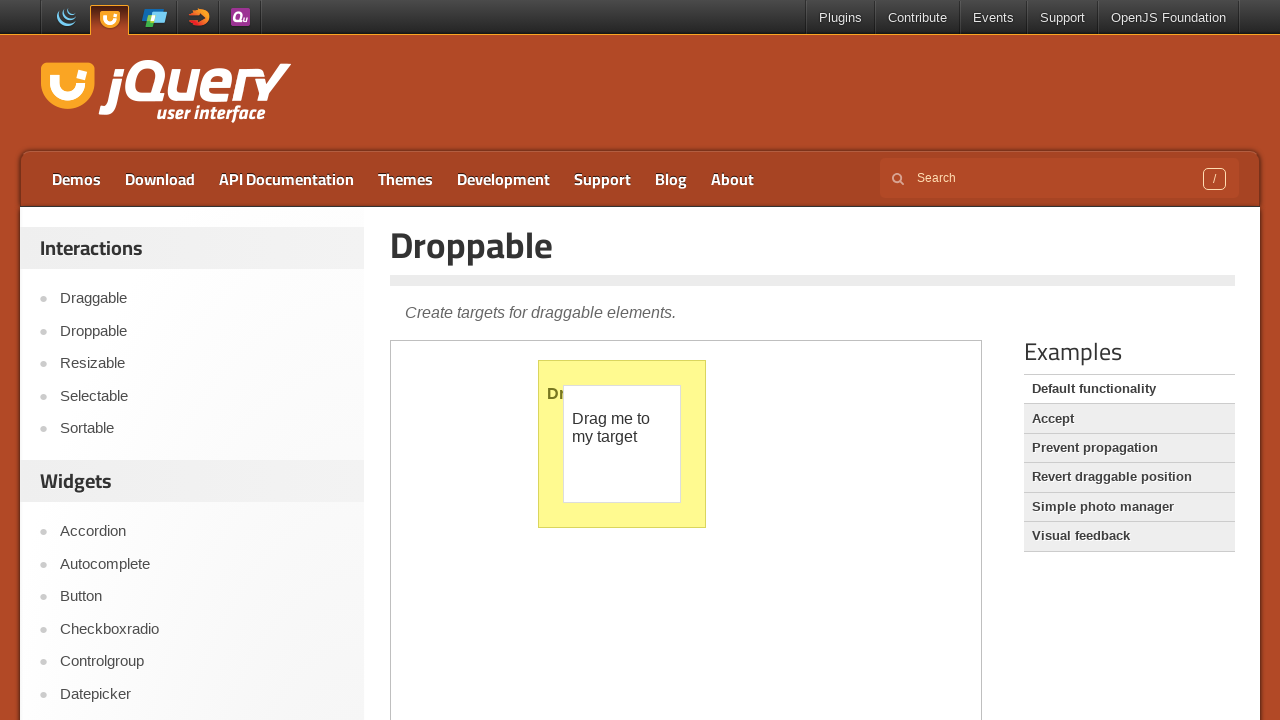